Tests the Tablets navigation link on the homepage by clicking it and verifying the breadcrumb shows the correct page path

Starting URL: https://gettop.us/

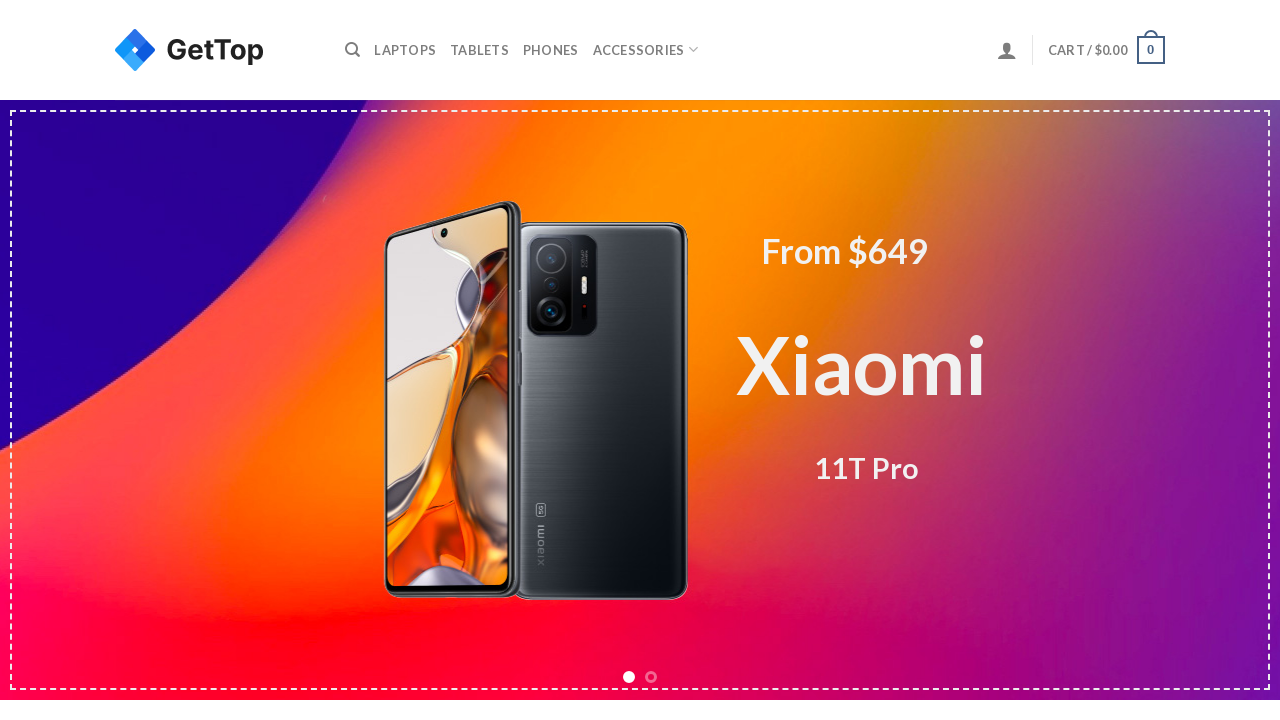

Clicked 'Tablets' link in the navigation at (480, 50) on xpath=//a[text()='Tablets' and @class='nav-top-link']
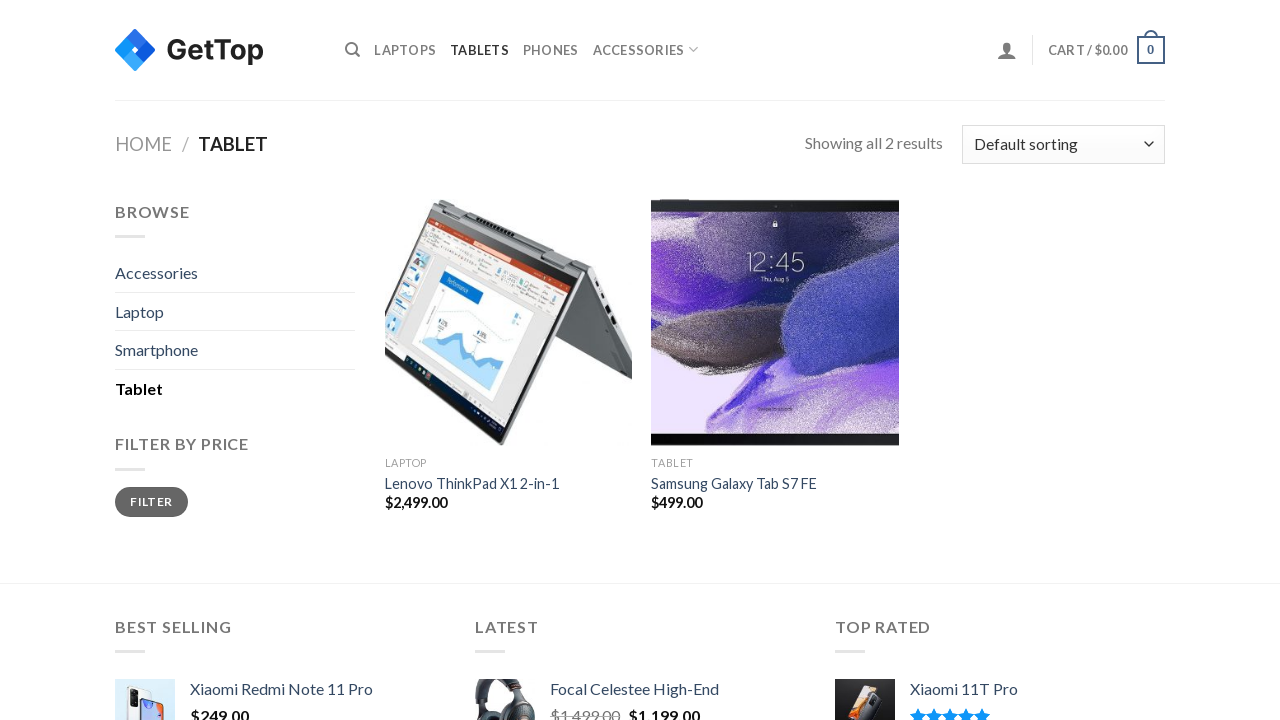

Breadcrumb navigation loaded and verified
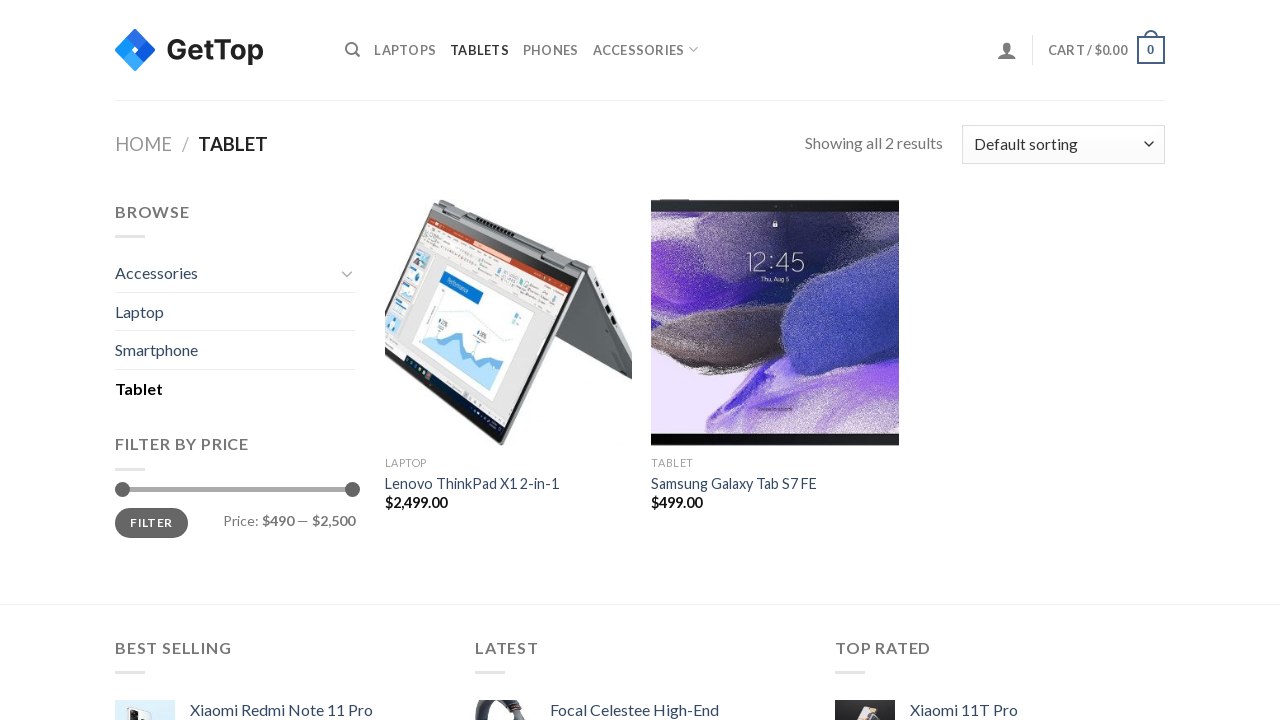

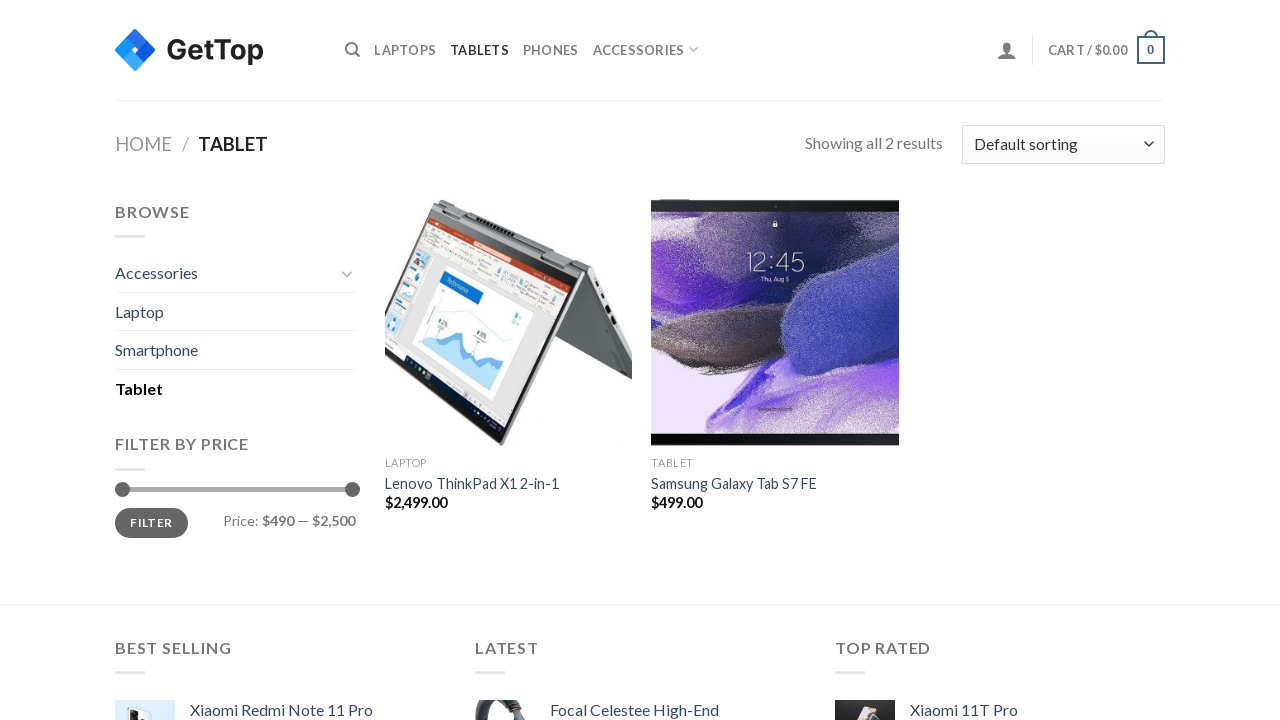